Navigates to the DemoQA automation practice form page and accepts any JavaScript alert dialog that appears.

Starting URL: https://demoqa.com/automation-practice-form/

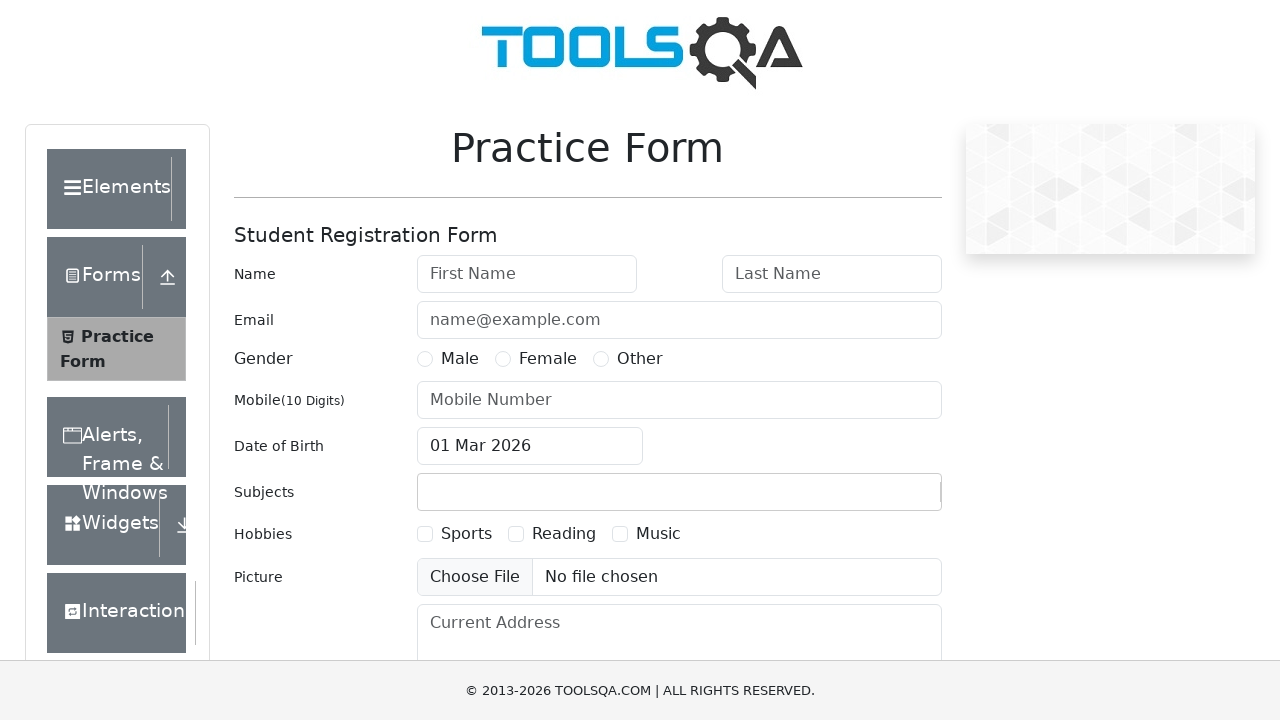

Set up dialog handler to accept any alerts
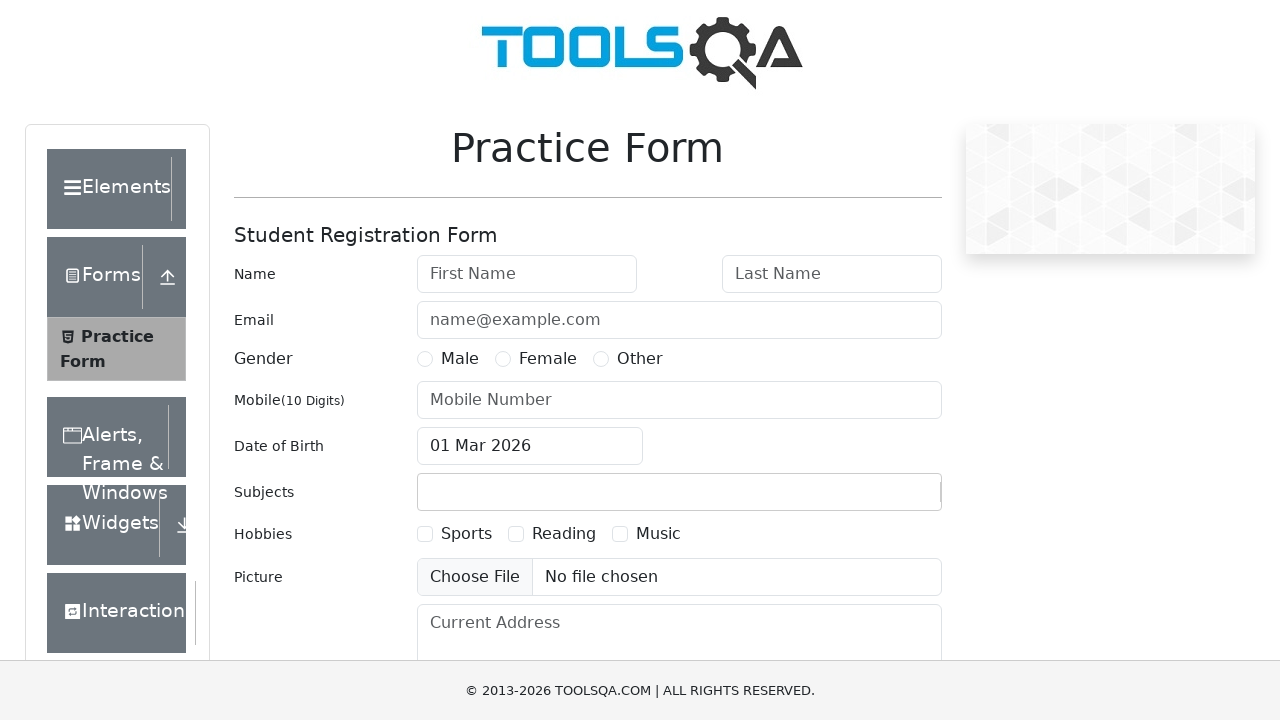

Waited 2 seconds for alert to appear and be handled
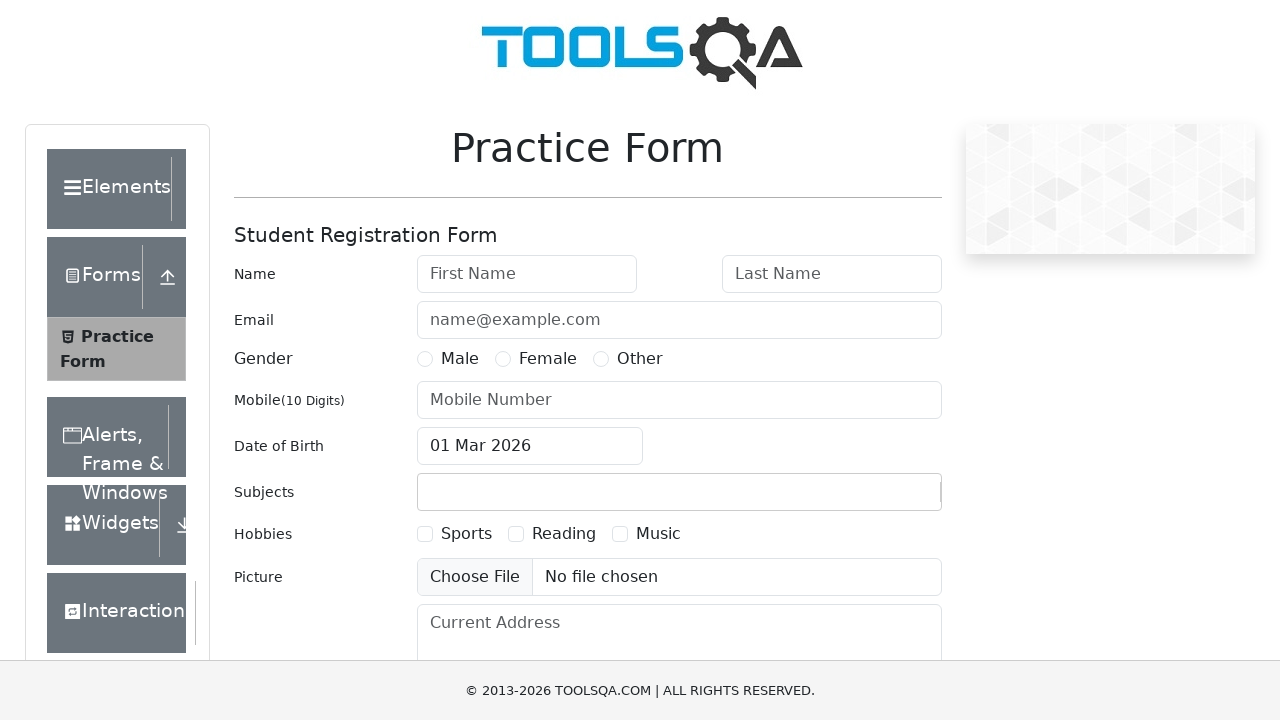

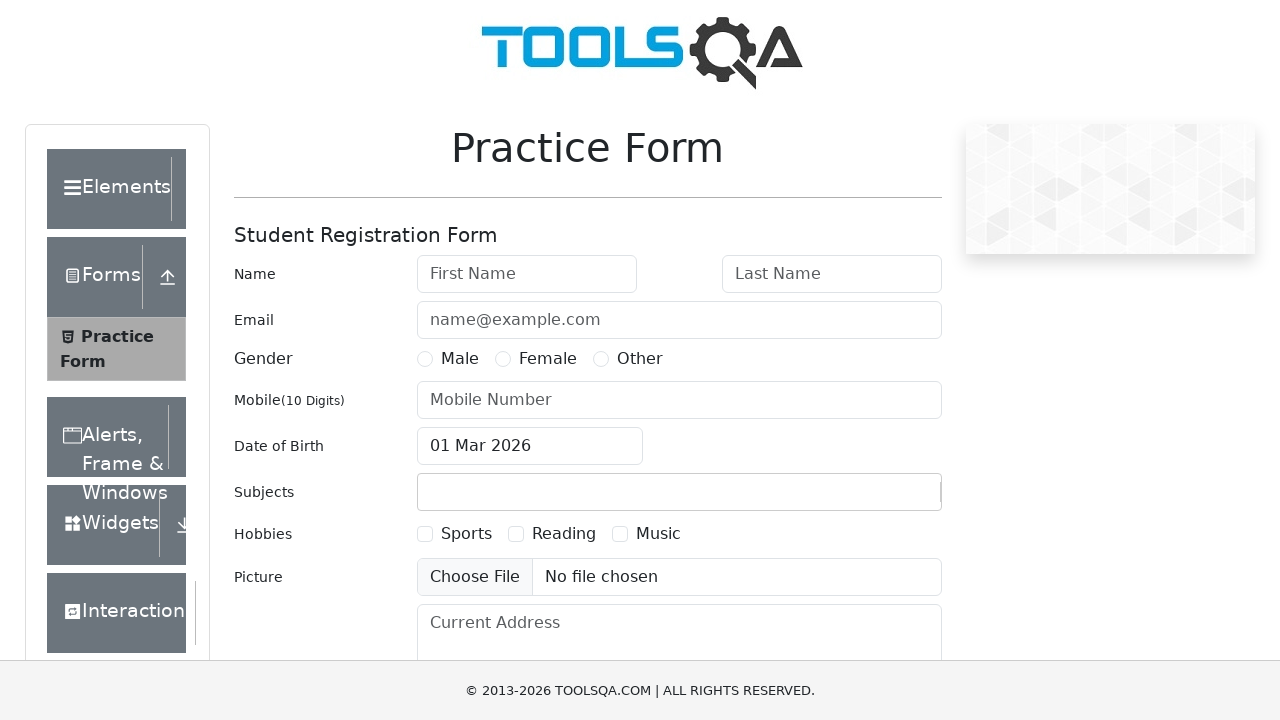